Tests checkbox functionality by verifying default states of two checkboxes, then clicking to toggle each checkbox and verifying the changed states.

Starting URL: http://the-internet.herokuapp.com/checkboxes

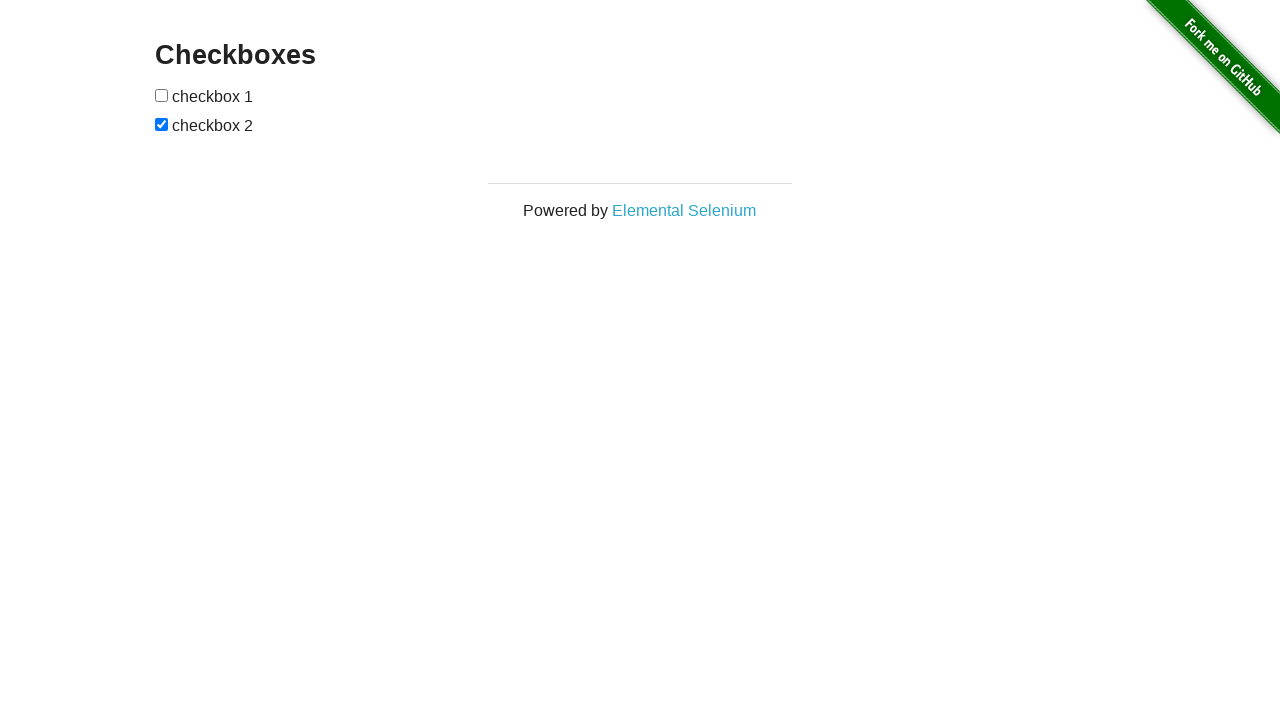

Located first checkbox element
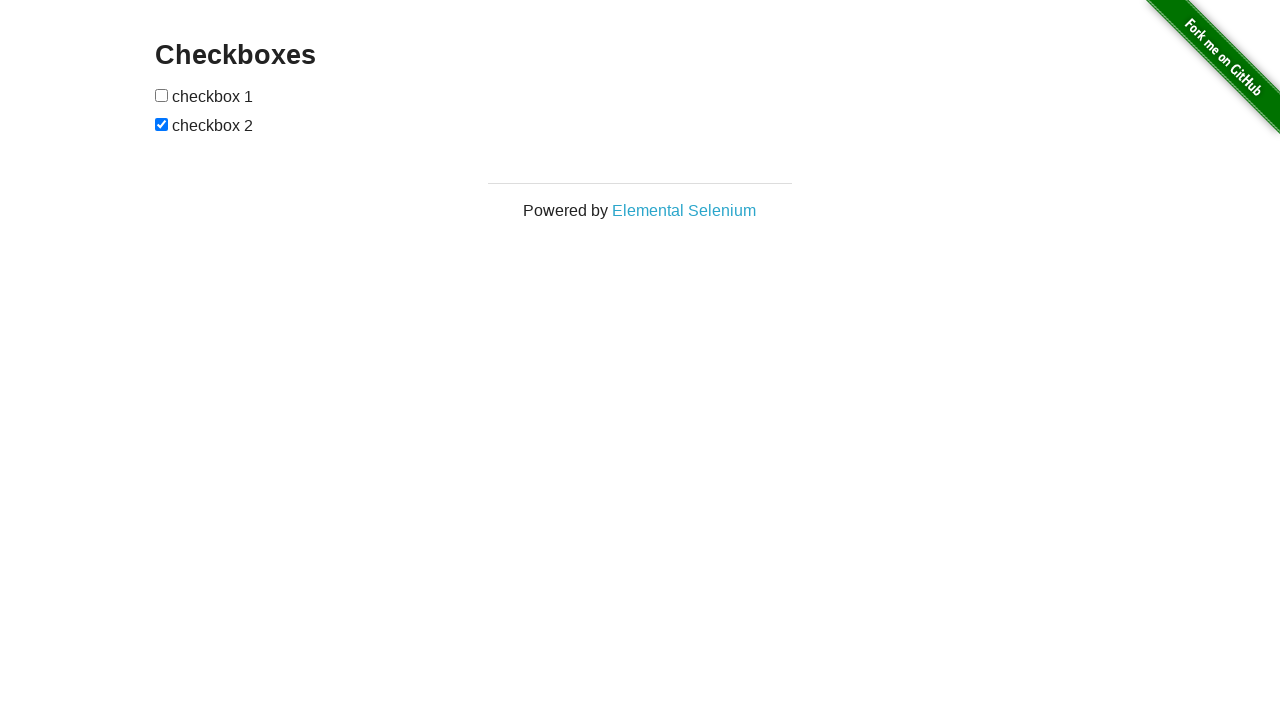

Located second checkbox element
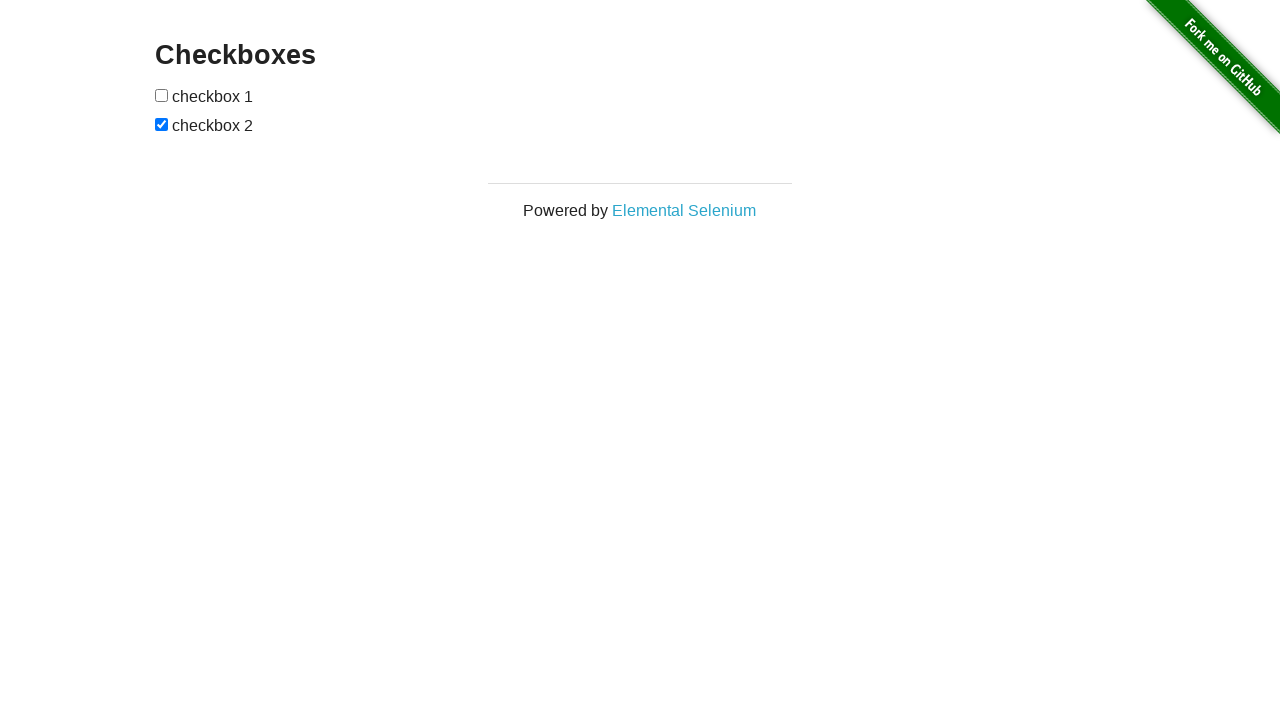

Verified checkbox 1 is NOT selected by default
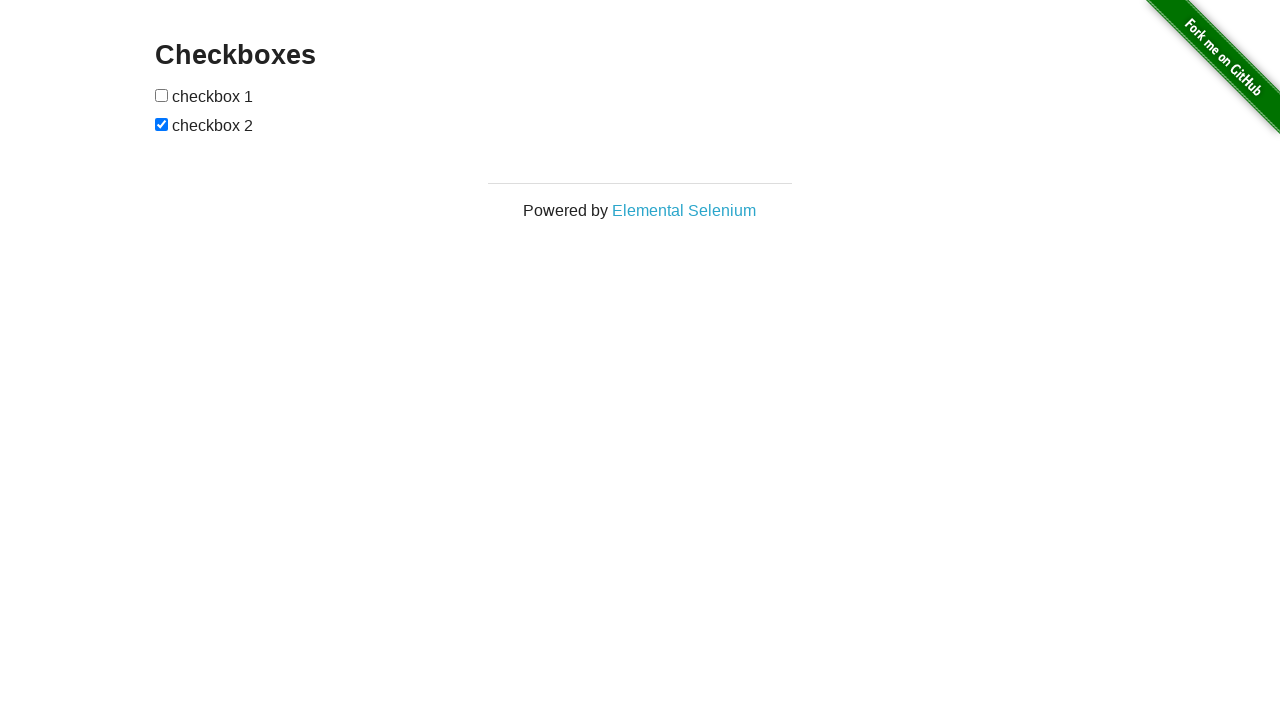

Verified checkbox 2 IS selected by default
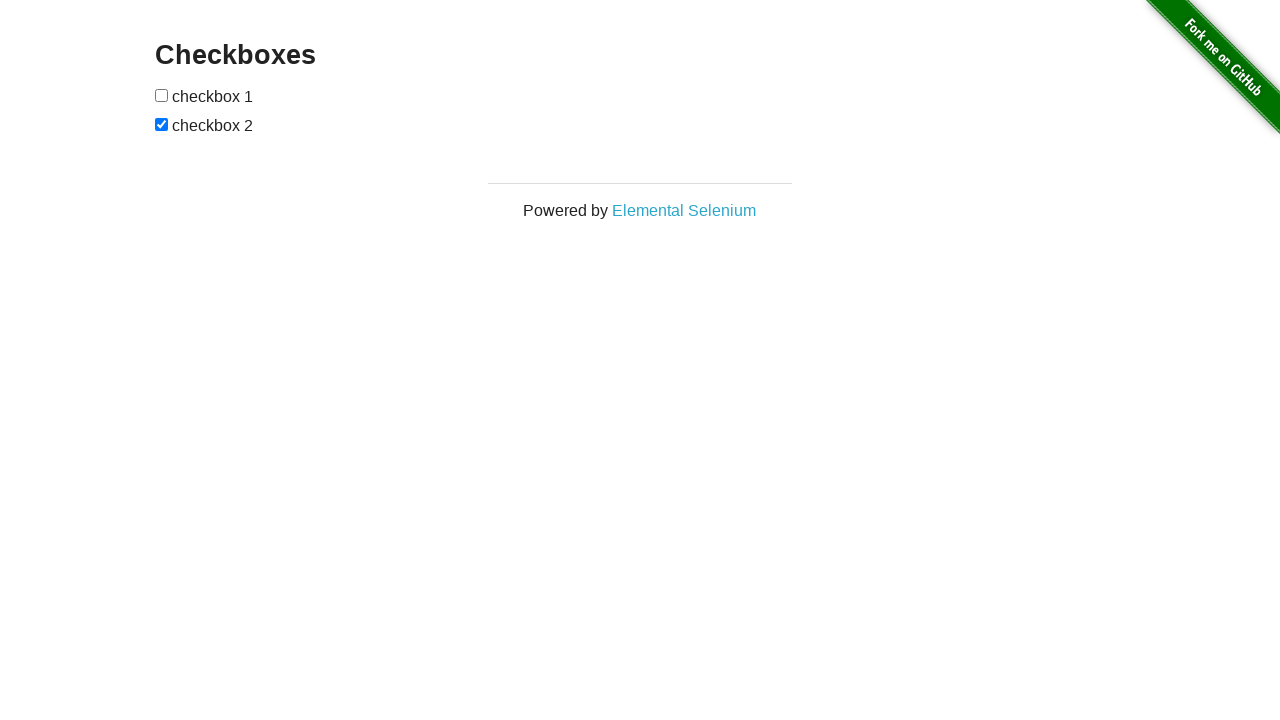

Clicked checkbox 1 to select it at (162, 95) on xpath=//form[@id='checkboxes']/input[1]
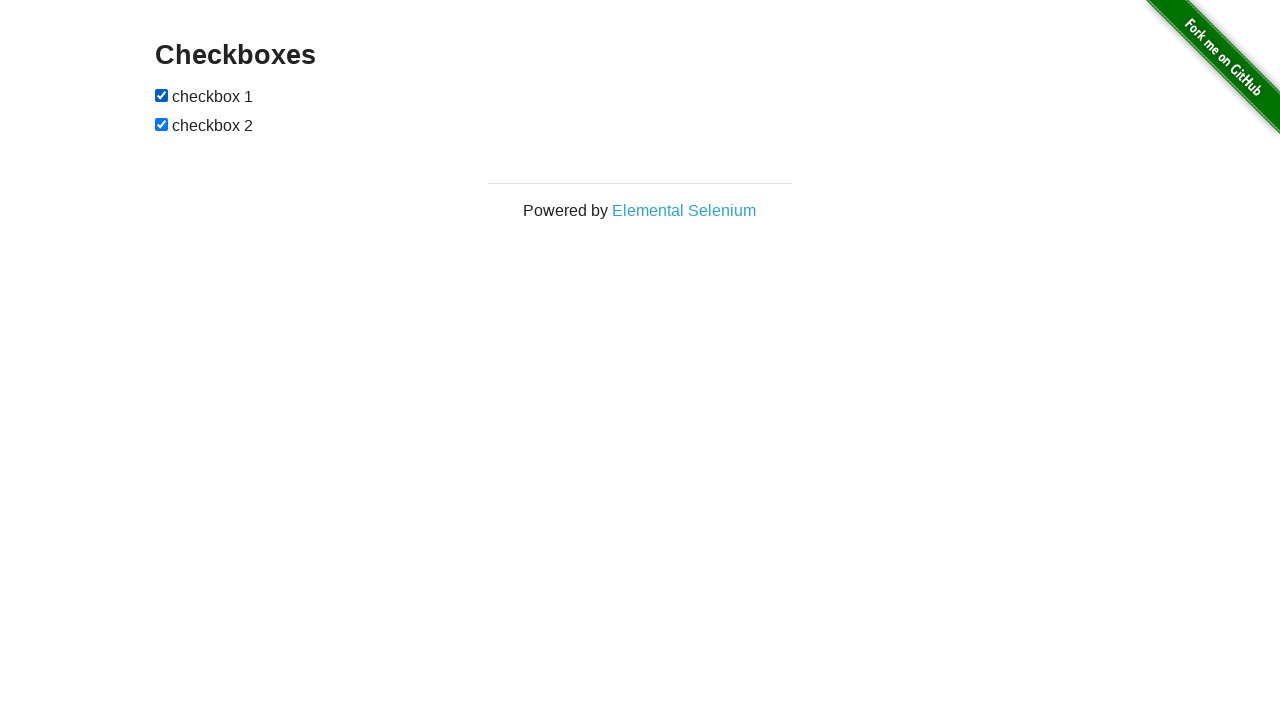

Clicked checkbox 2 to deselect it at (162, 124) on xpath=//form[@id='checkboxes']/input[2]
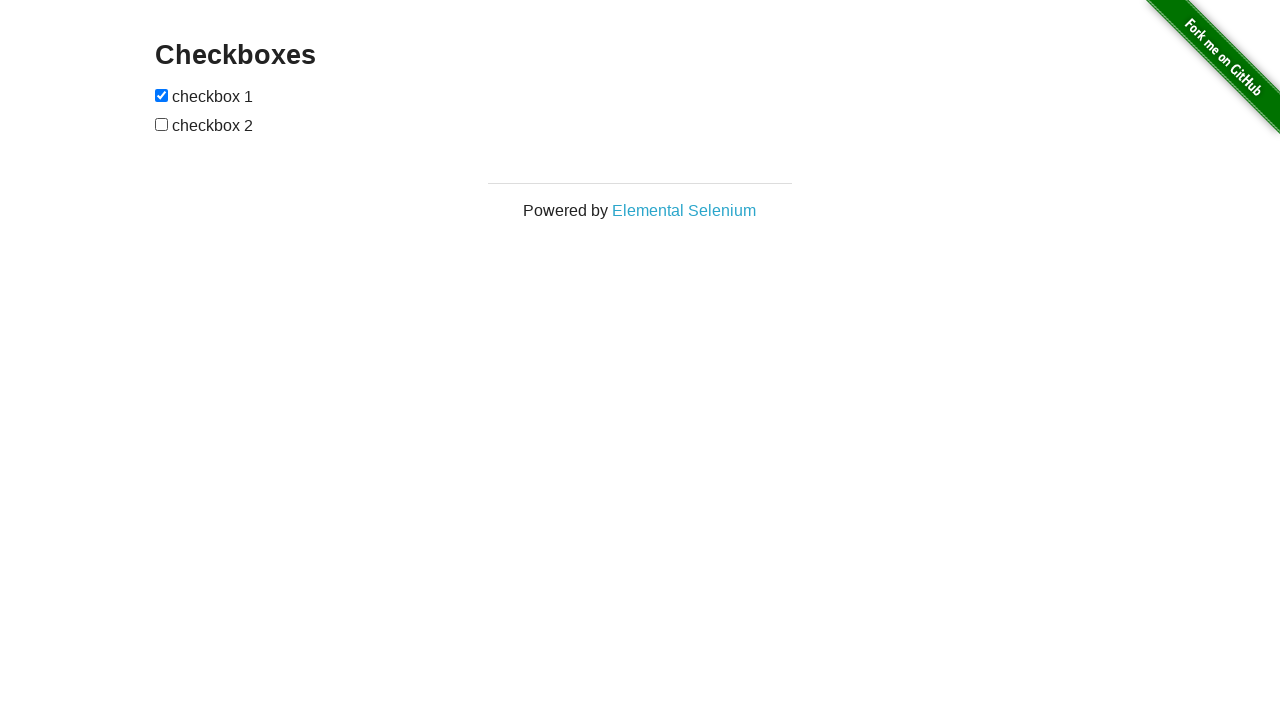

Verified checkbox 1 is now SELECTED after clicking
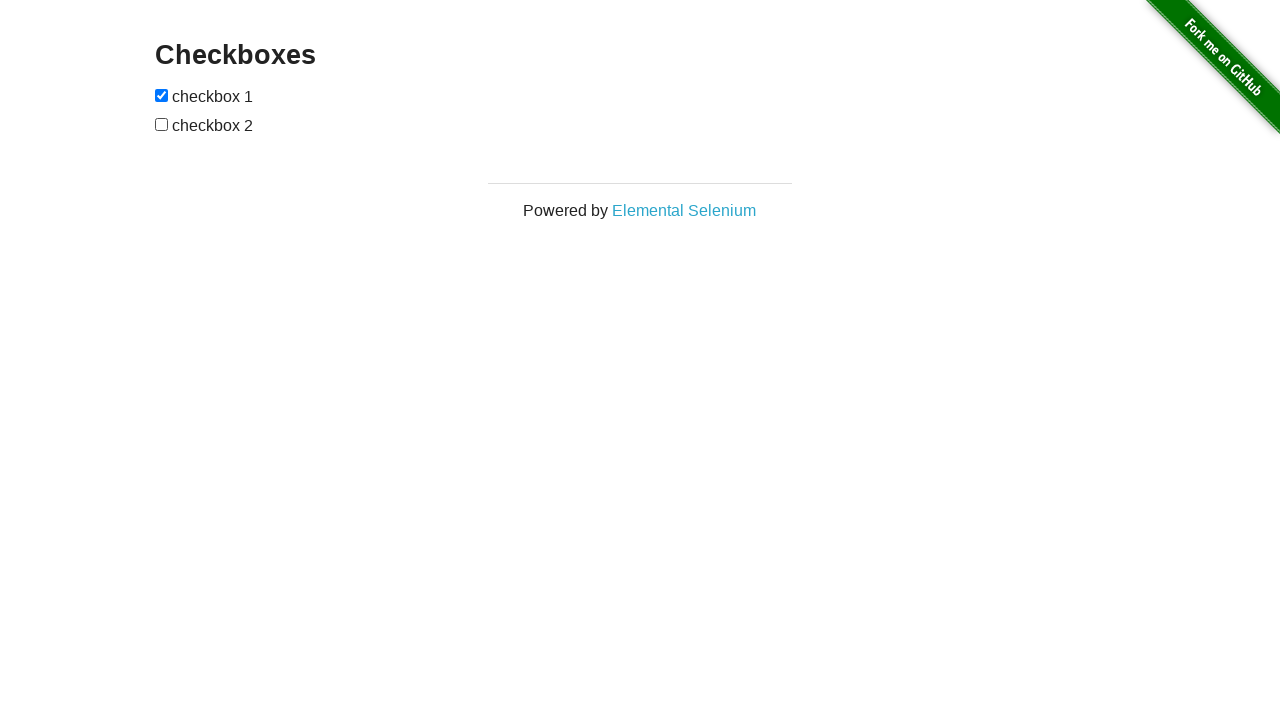

Verified checkbox 2 is now NOT selected after clicking
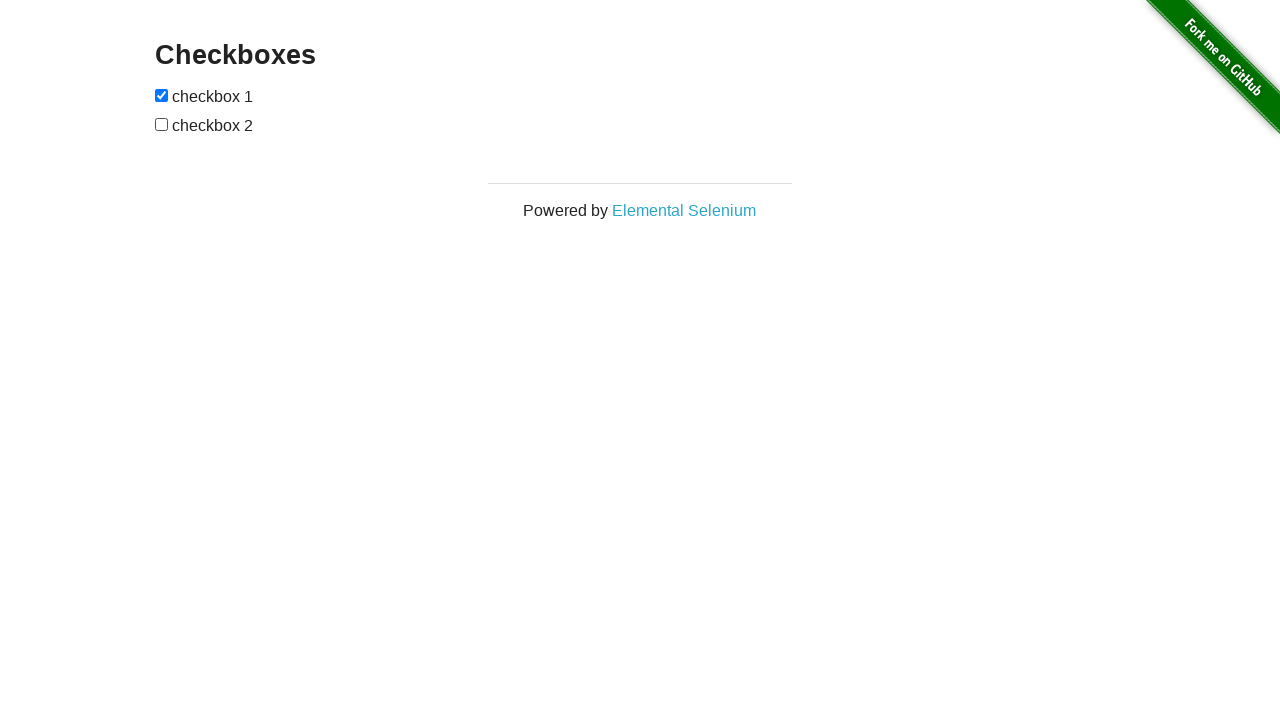

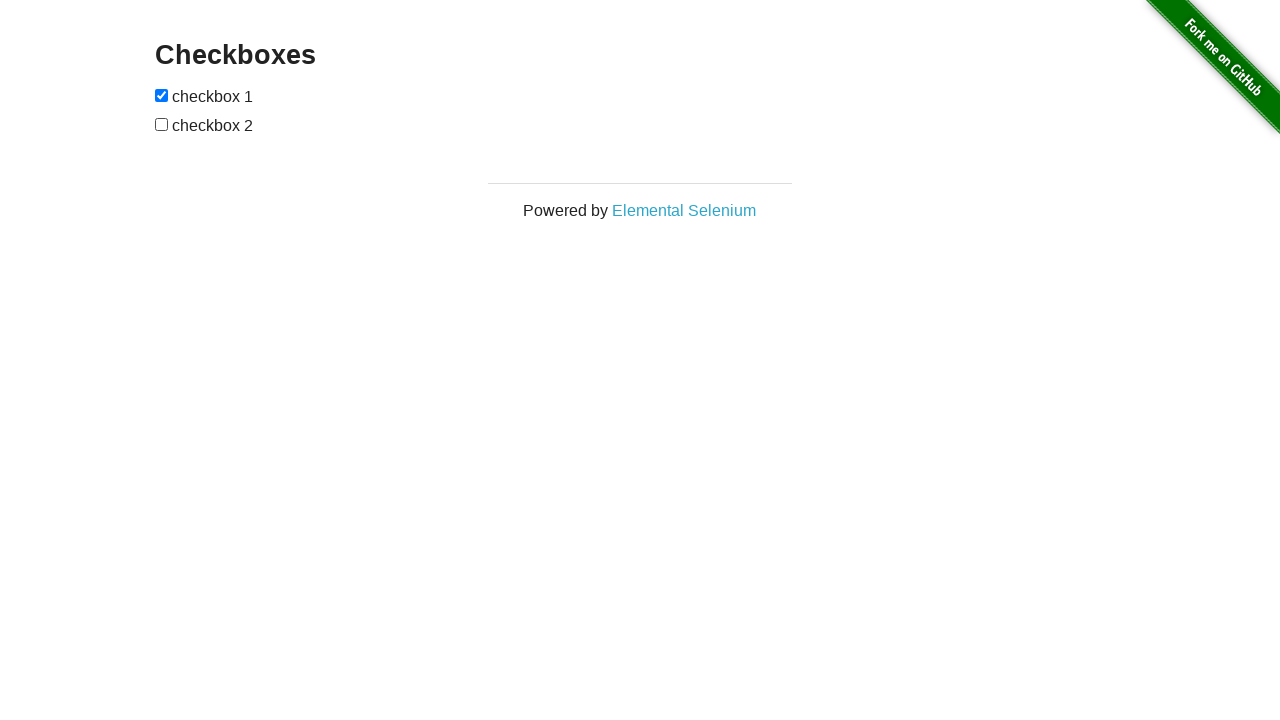